Tests Vue.js dropdown selection by selecting "First Option" from the dropdown menu

Starting URL: https://mikerodham.github.io/vue-dropdowns/

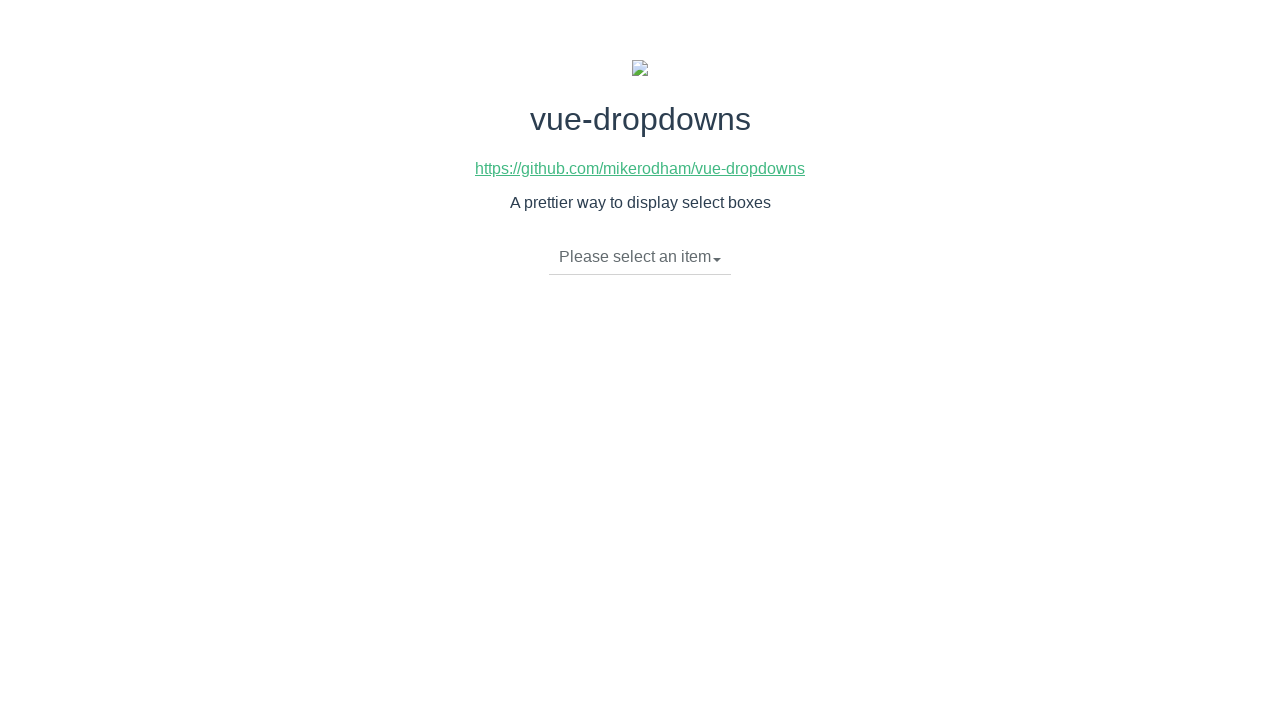

Clicked dropdown toggle to open menu at (640, 257) on li.dropdown-toggle
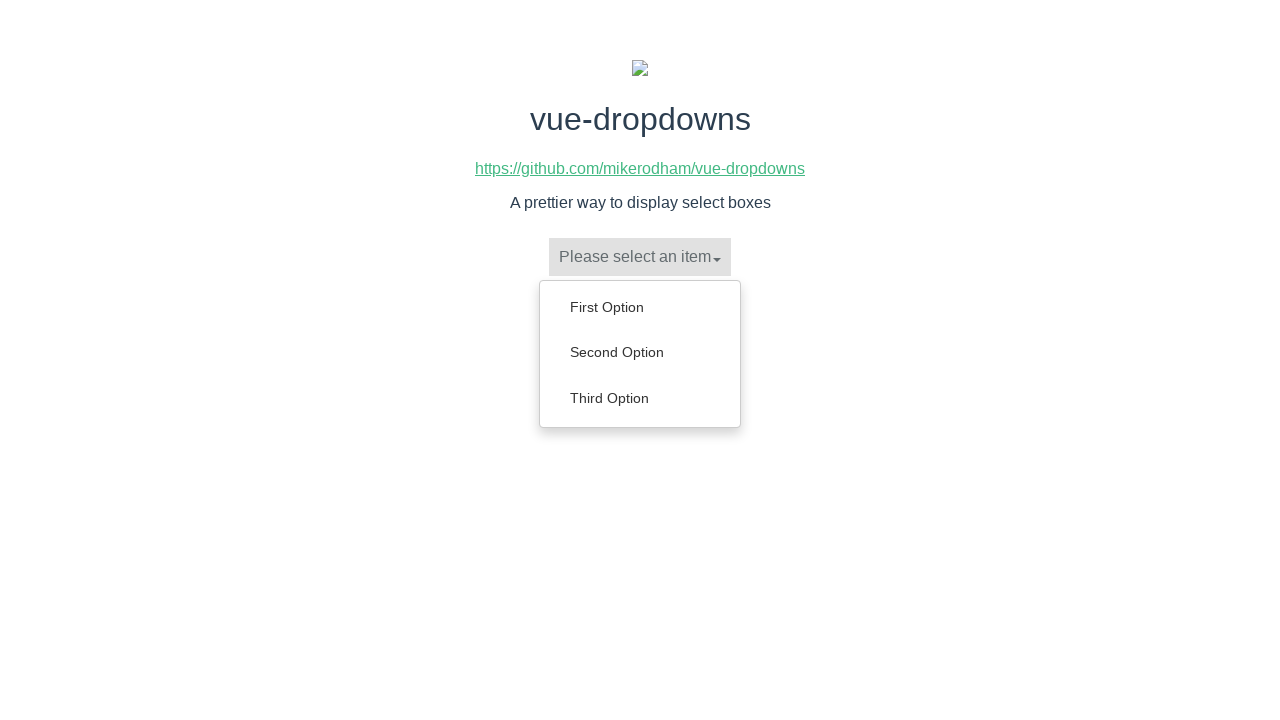

Dropdown menu appeared with visible options
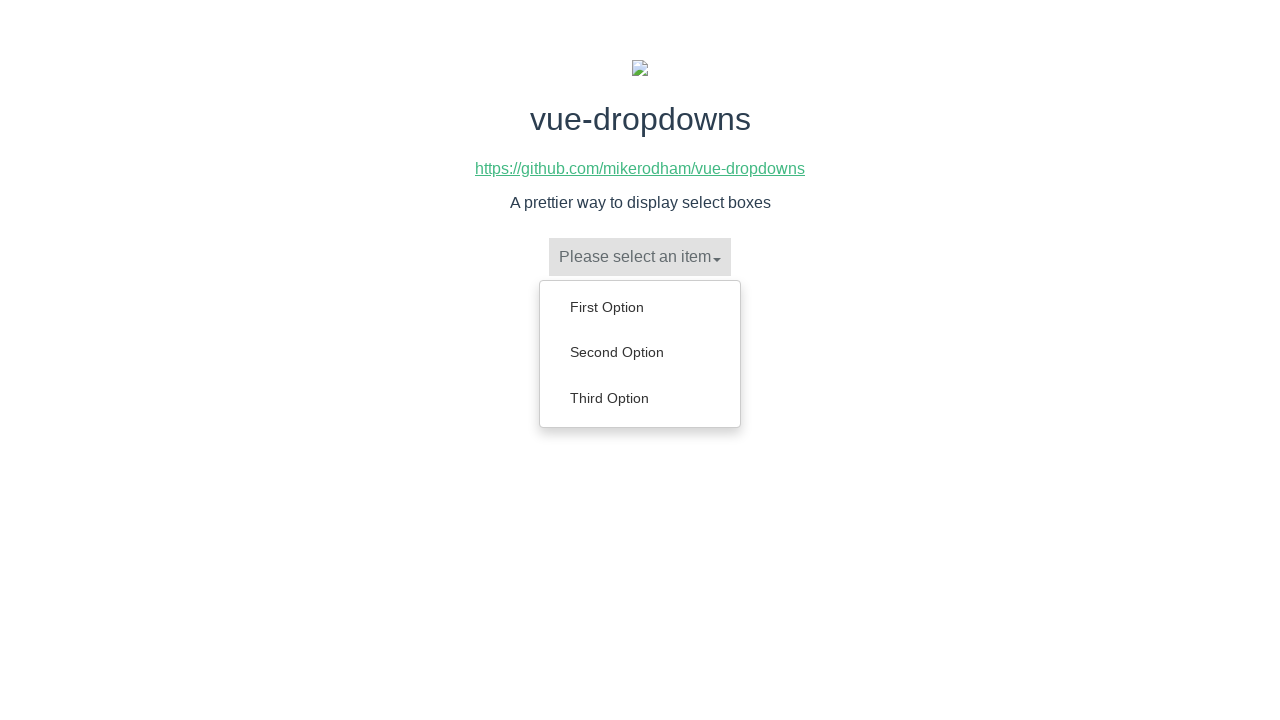

Selected 'First Option' from Vue.js dropdown menu at (640, 307) on ul.dropdown-menu a:has-text('First Option')
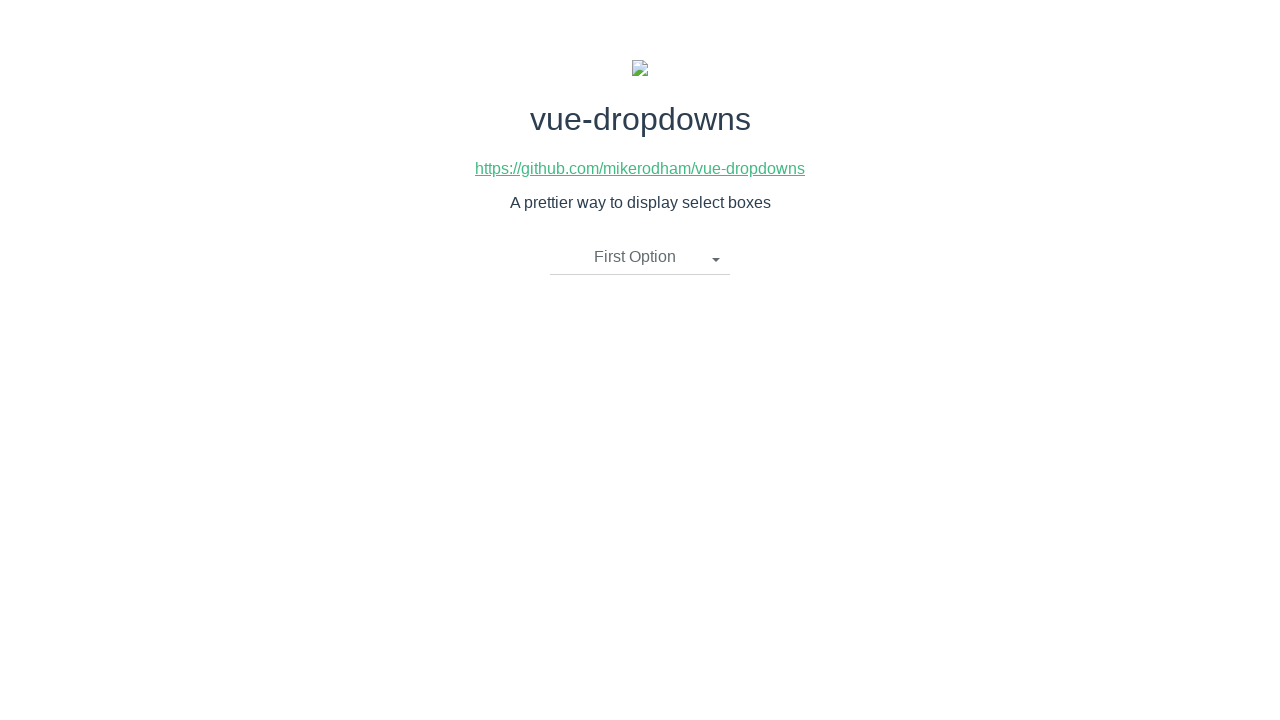

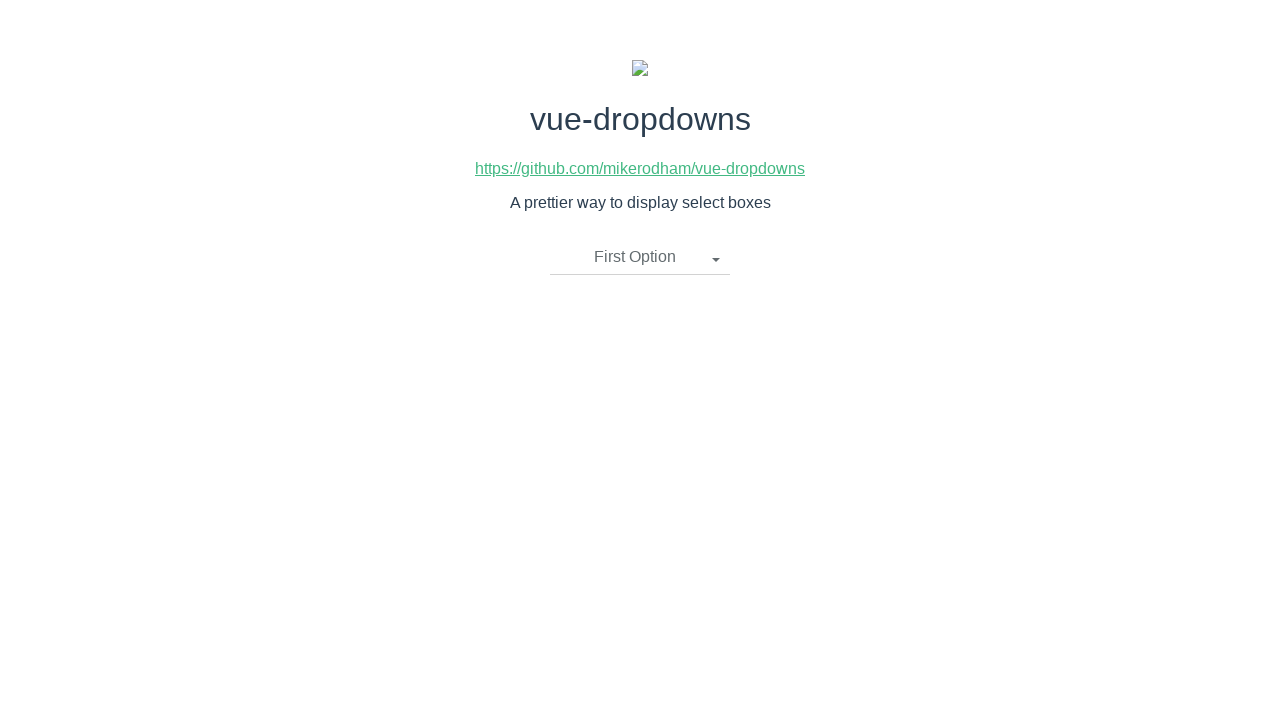